Tests file download functionality by navigating to a file handling page and clicking the Download button

Starting URL: https://www.leafground.com/file.xhtml

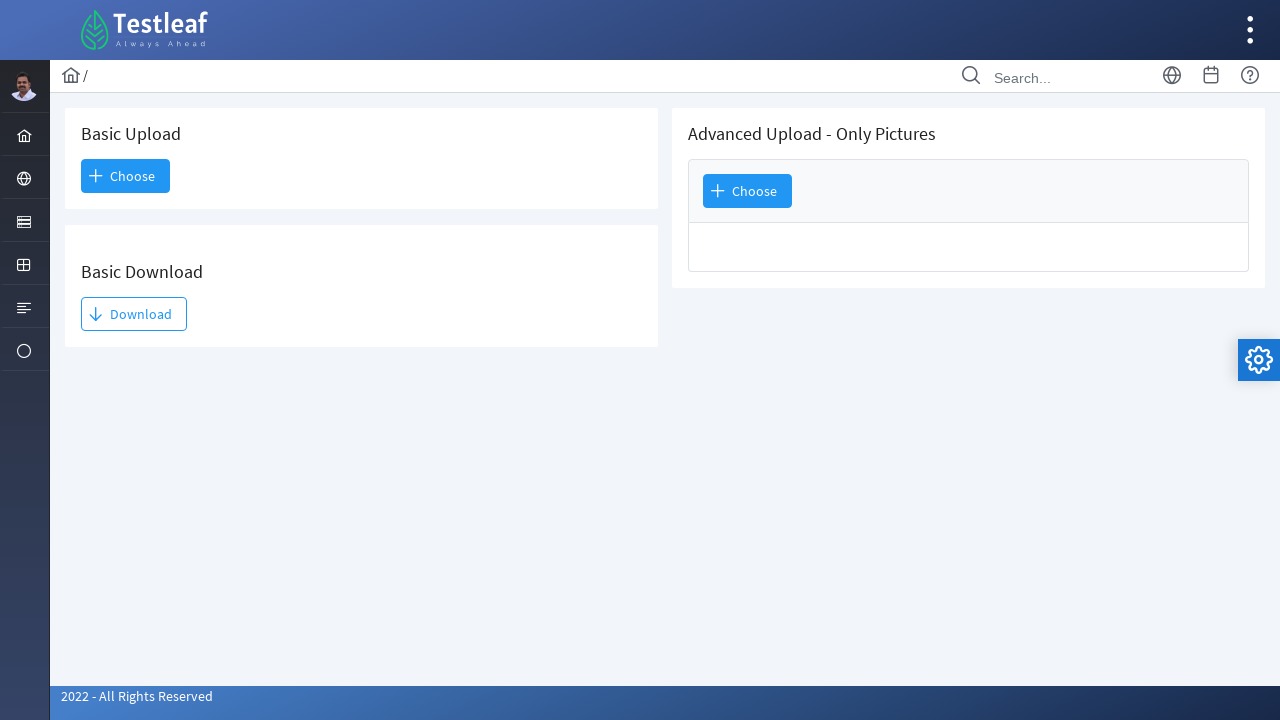

Clicked the Download button to initiate file download at (134, 314) on xpath=//span[text() = 'Download']
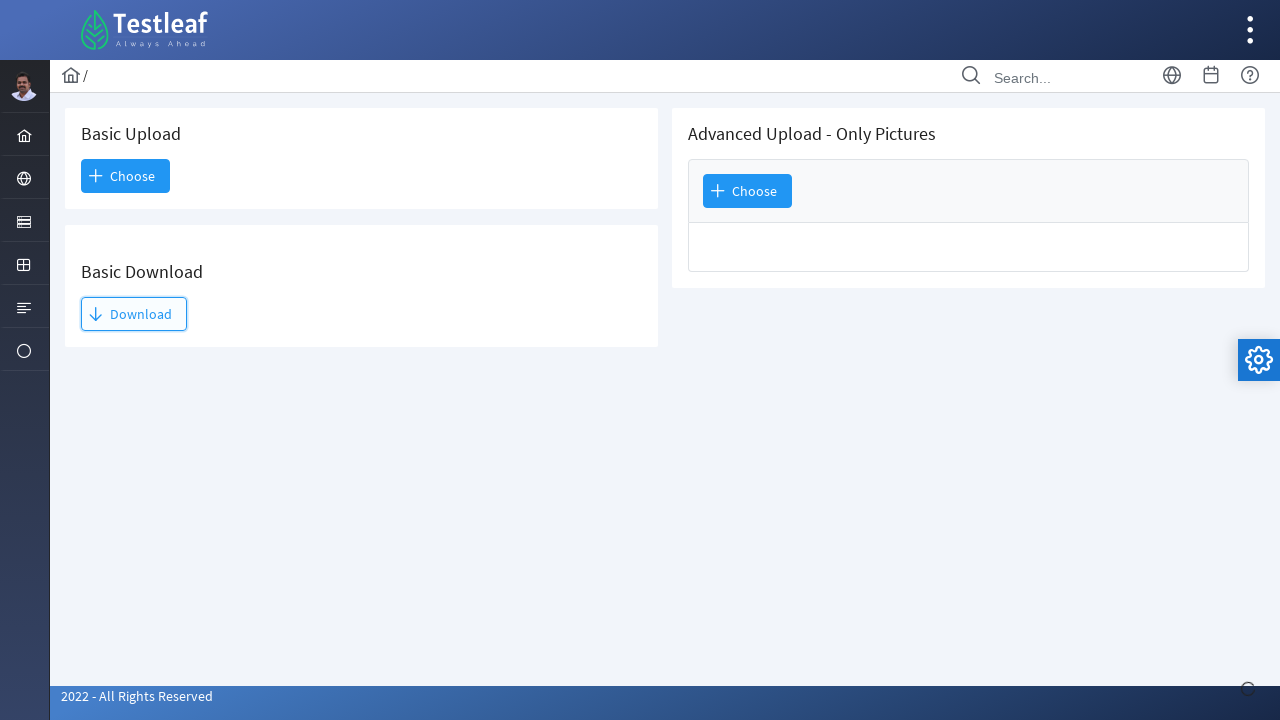

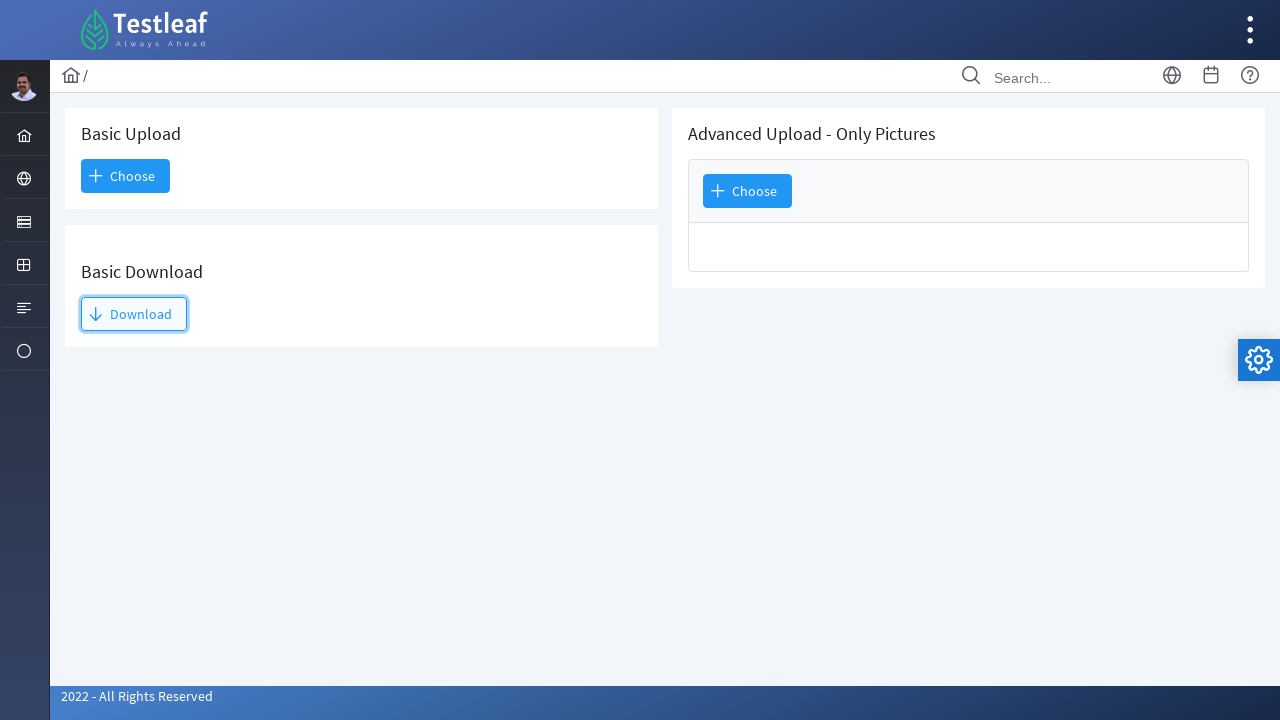